Tests browser navigation by visiting the LIC India homepage and then navigating to the Corporate Agent Guidelines page

Starting URL: https://www.licindia.in/

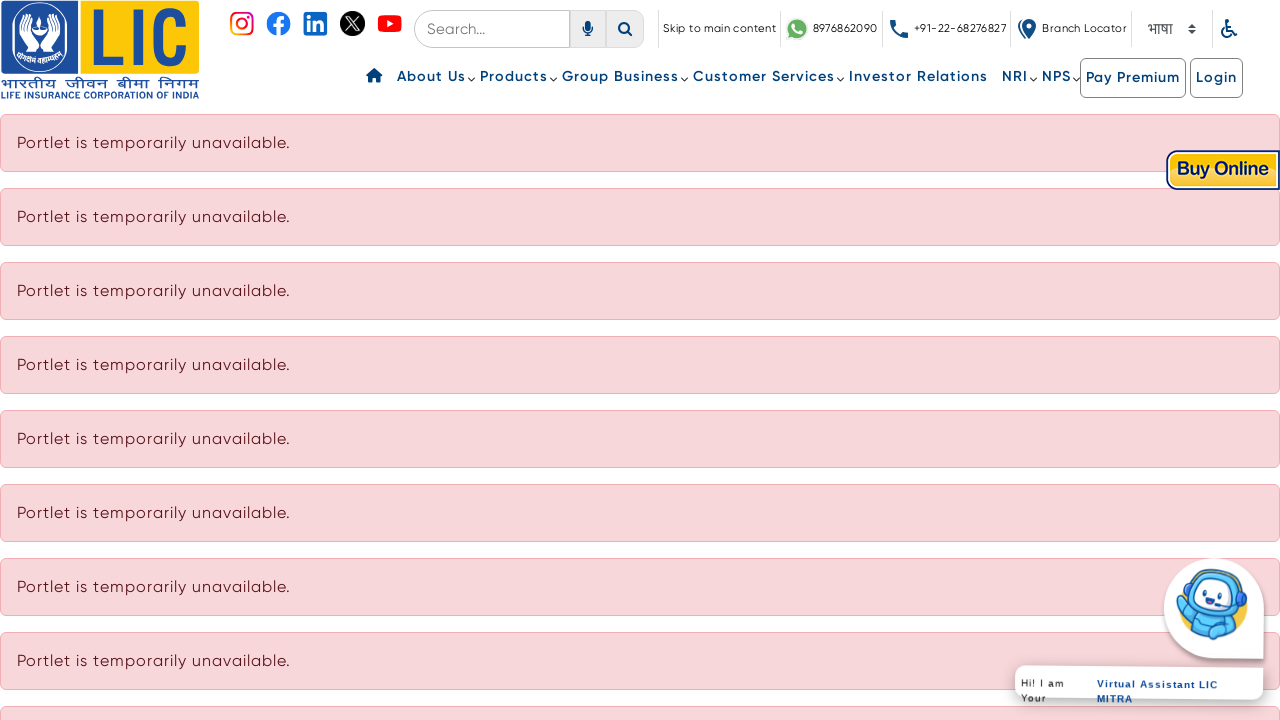

Navigated to LIC India Corporate Agent Guidelines page
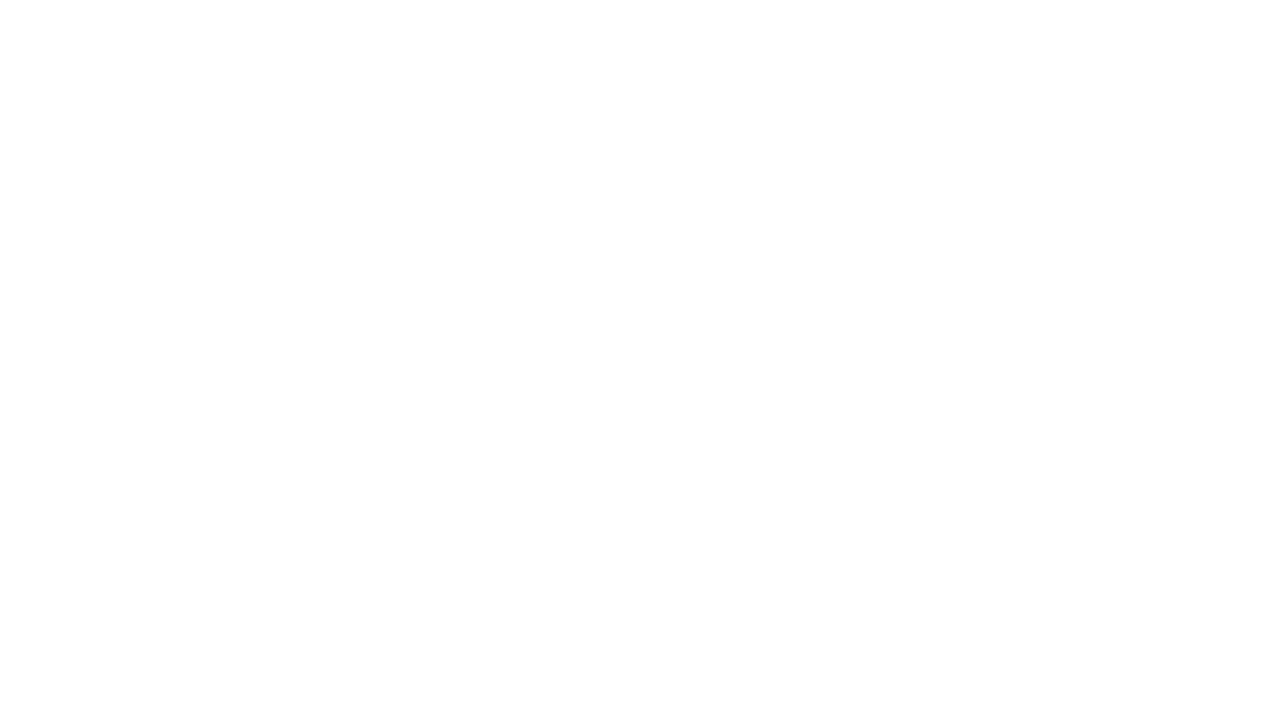

Page content loaded (domcontentloaded)
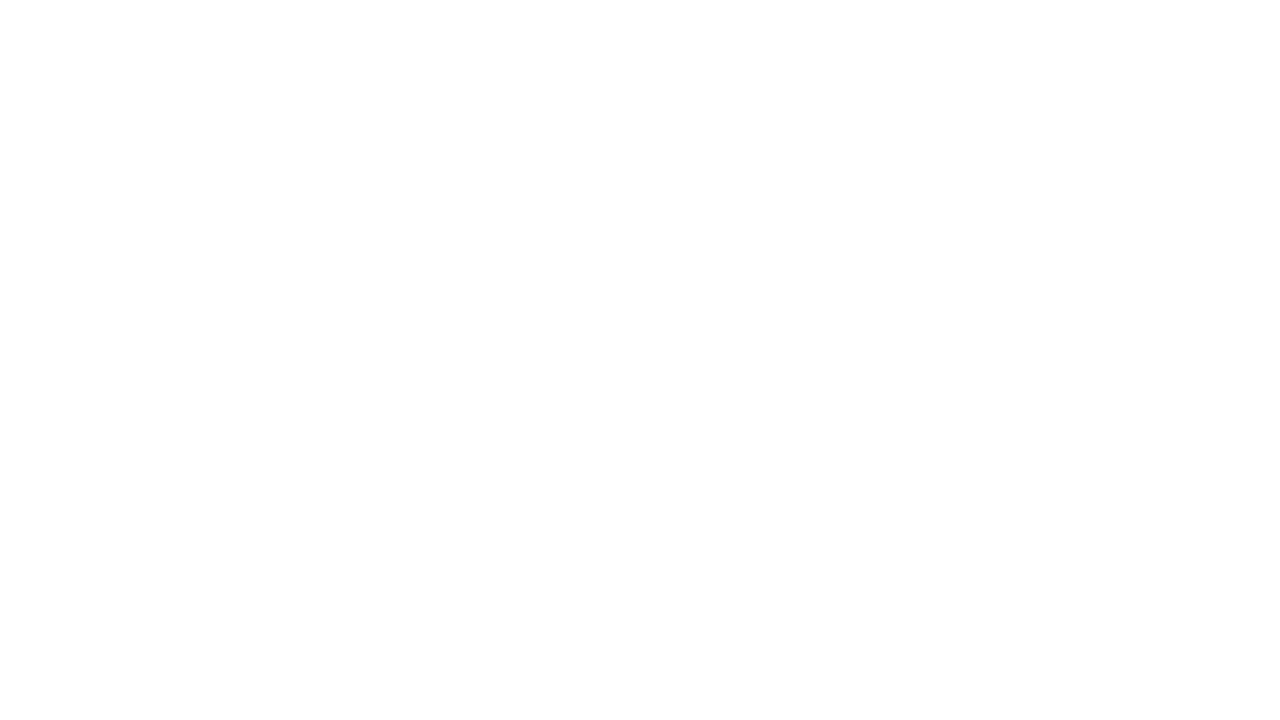

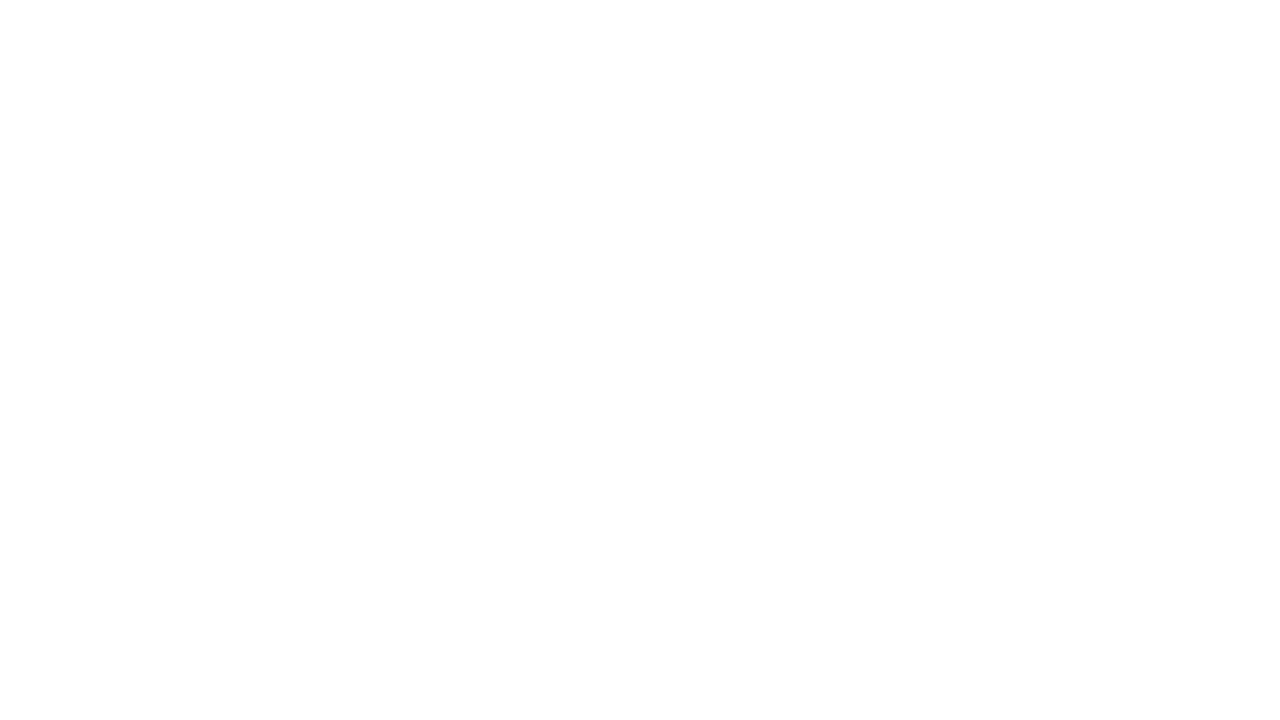